Verifies the country value for company "Ernst Handel" in an HTML table

Starting URL: https://www.w3schools.com/html/html_tables.asp

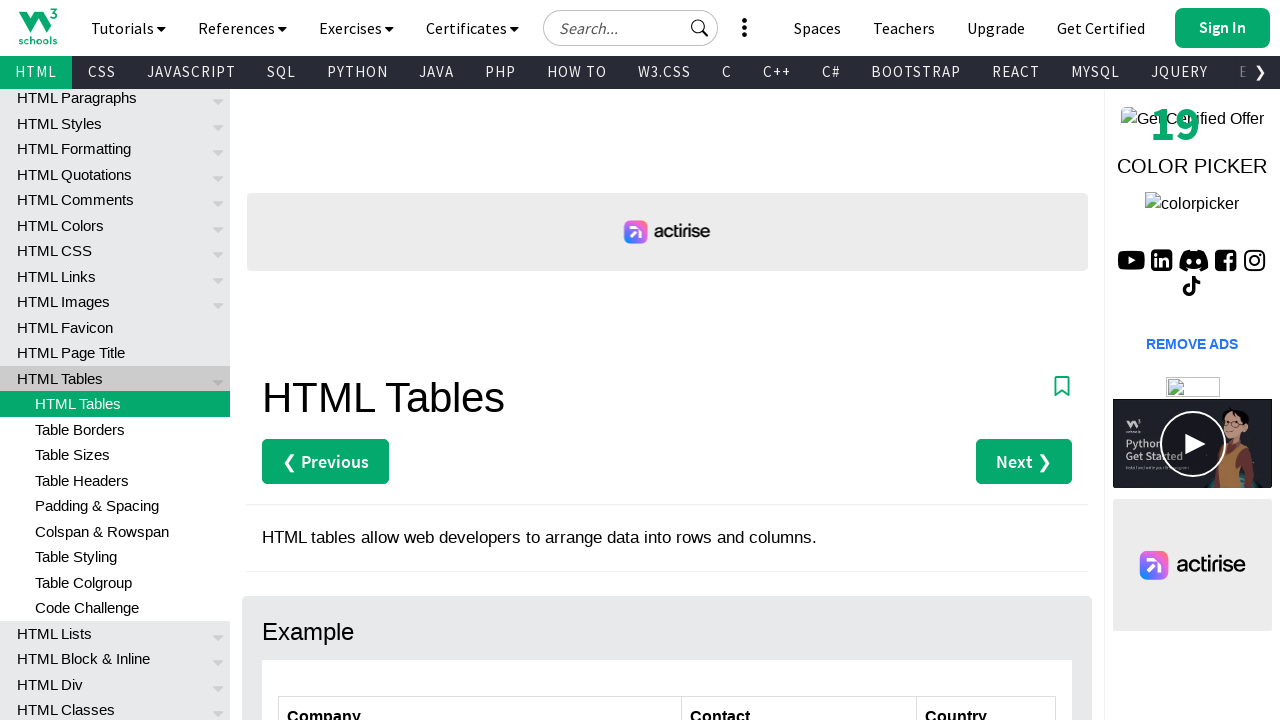

Navigated to W3Schools HTML tables page
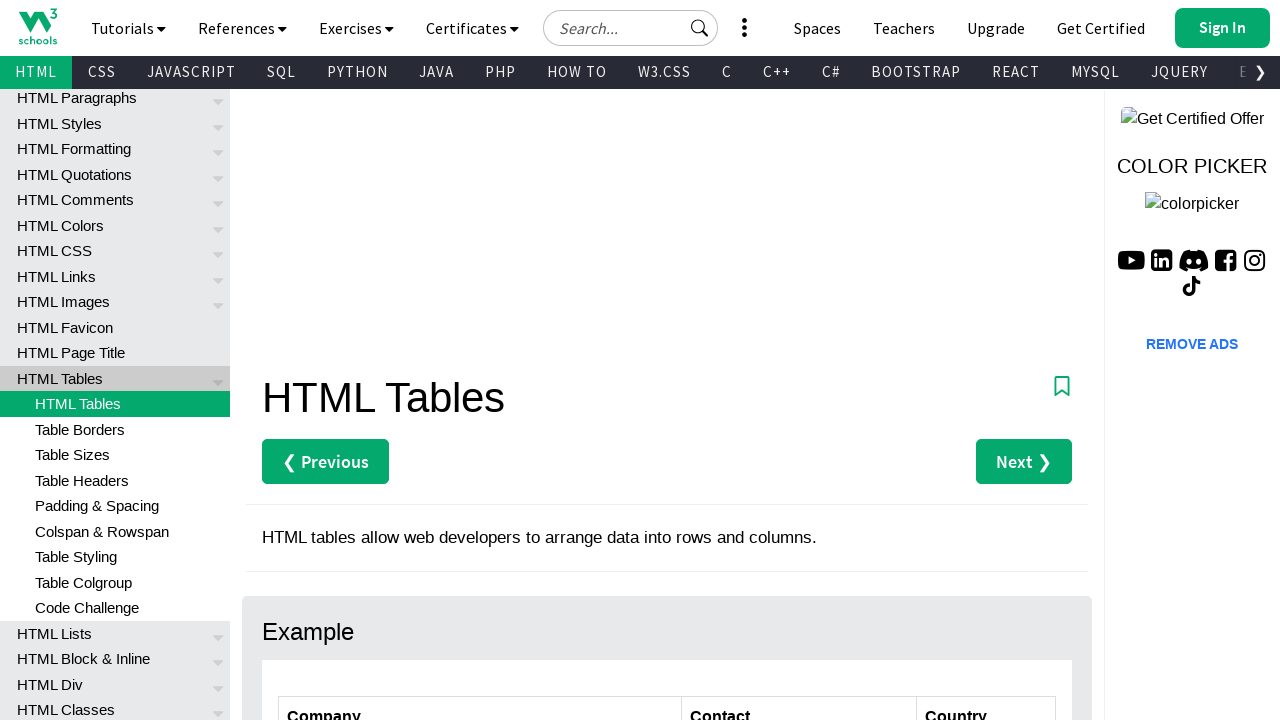

Located the customers table
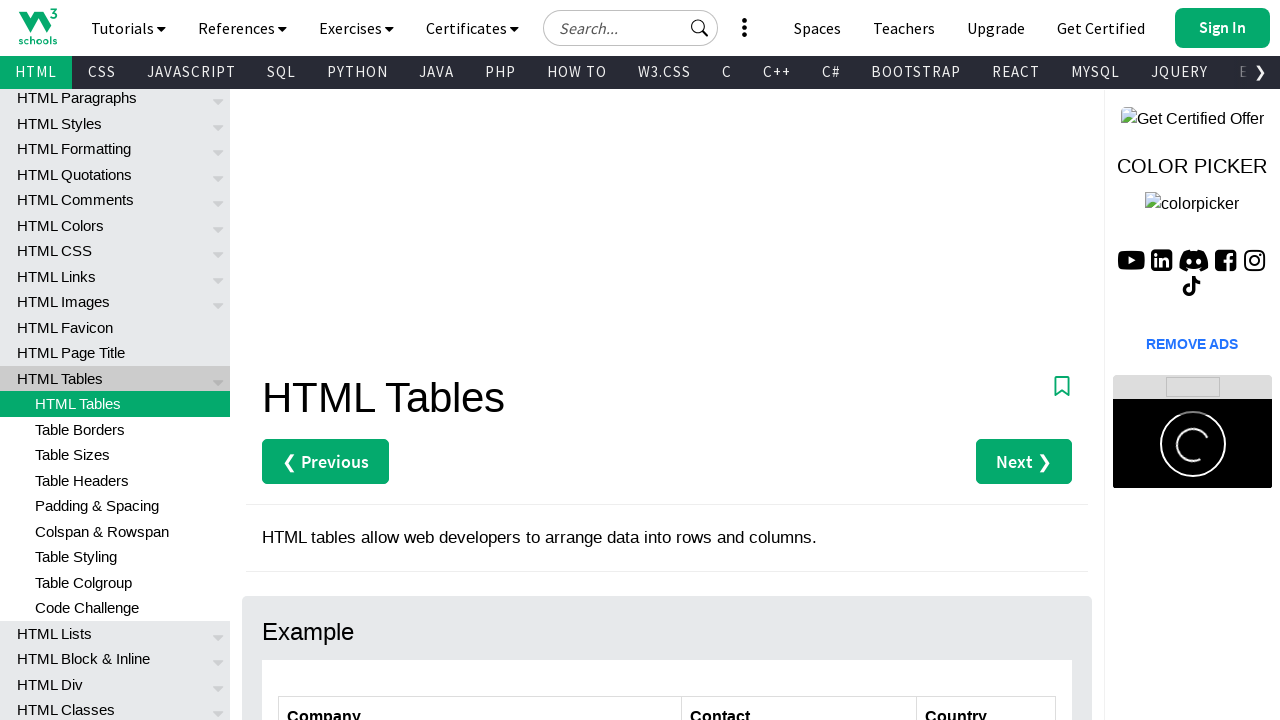

Found the row containing 'Ernst Handel'
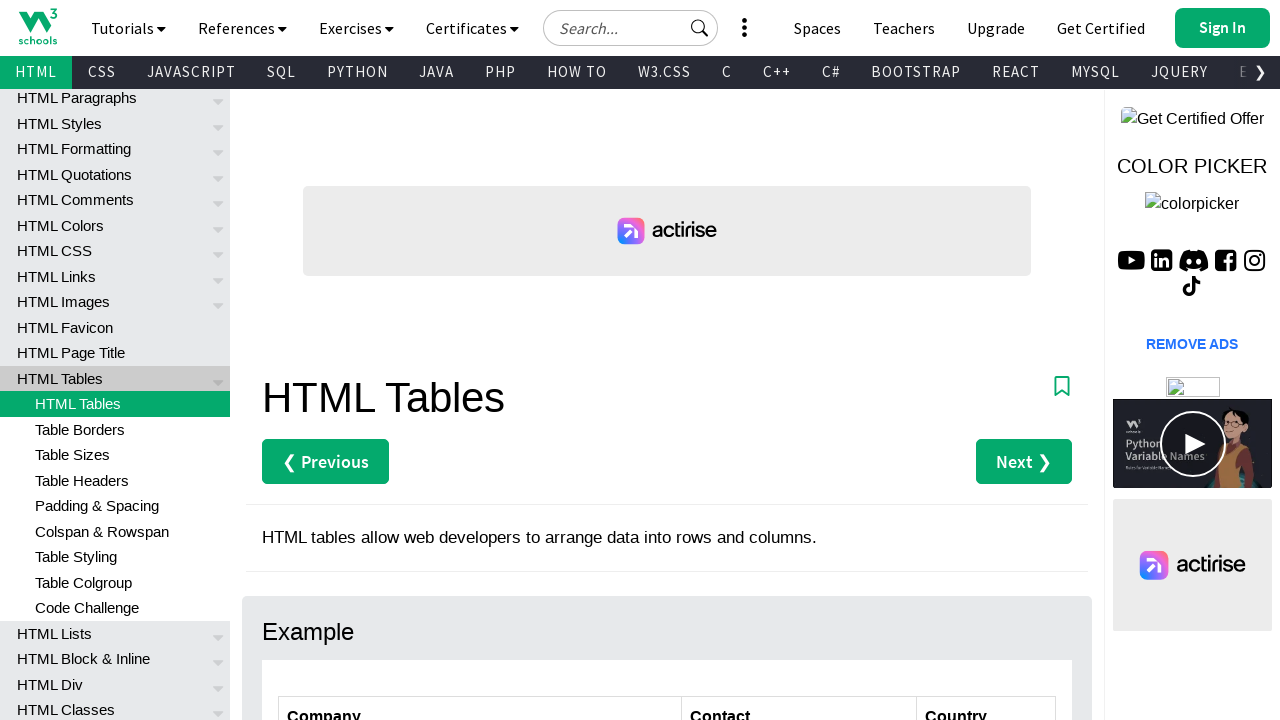

Extracted country value from Ernst Handel row (3rd column)
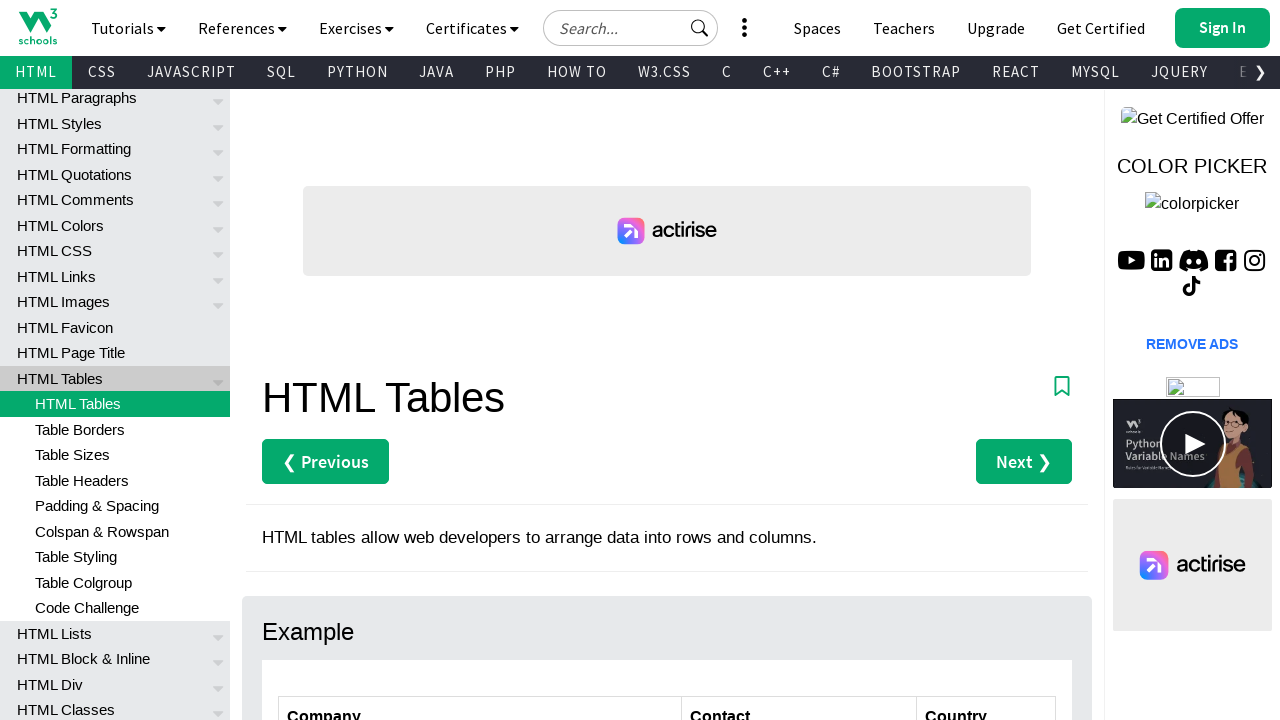

Verified that Ernst Handel's country is 'Austria'
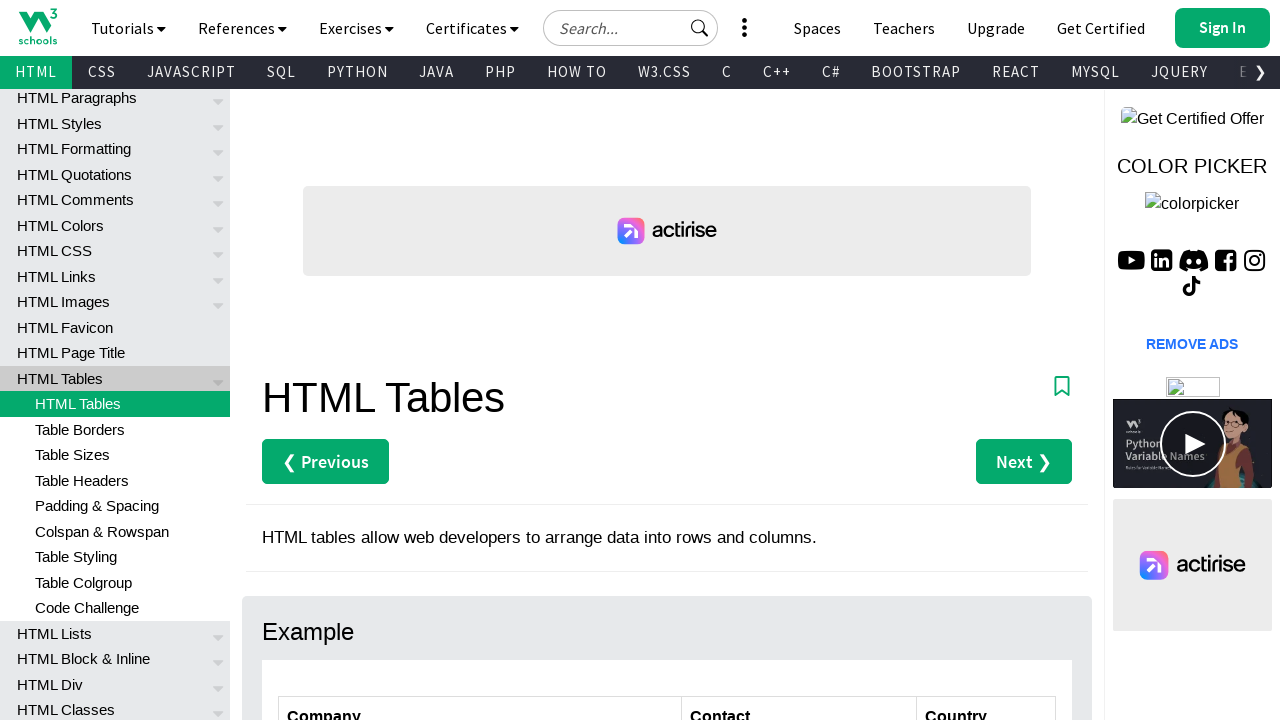

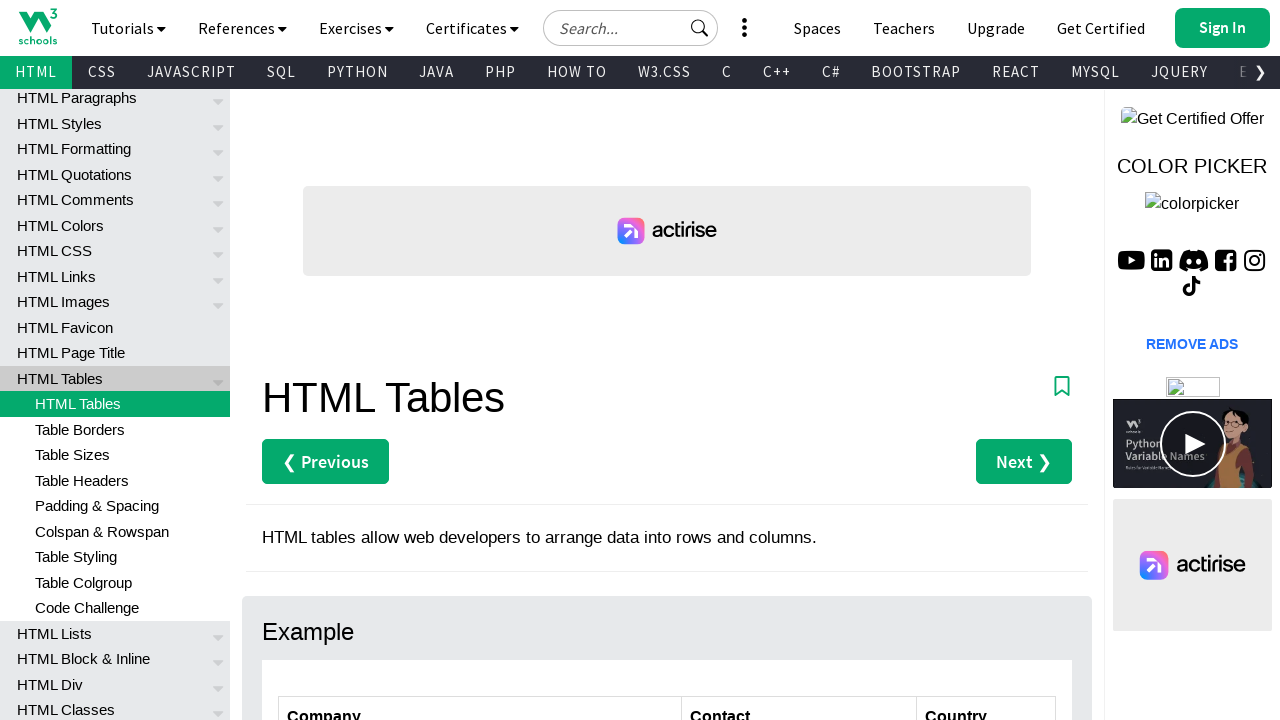